Tests navigation to pricing page and verifies the button names displayed are correct

Starting URL: https://ipbase.com/

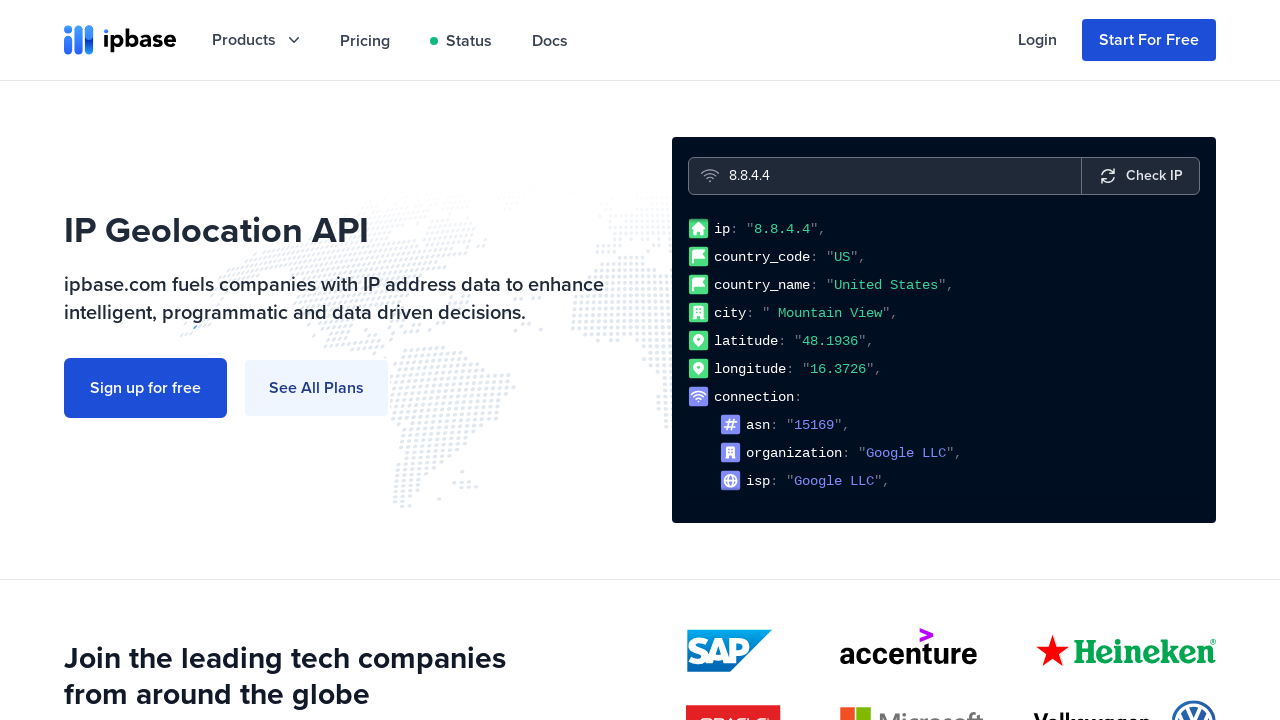

Clicked on pricing link in navigation menu at (365, 40) on xpath=//div[starts-with(@class, 'hidden relative')]/child::a[1]
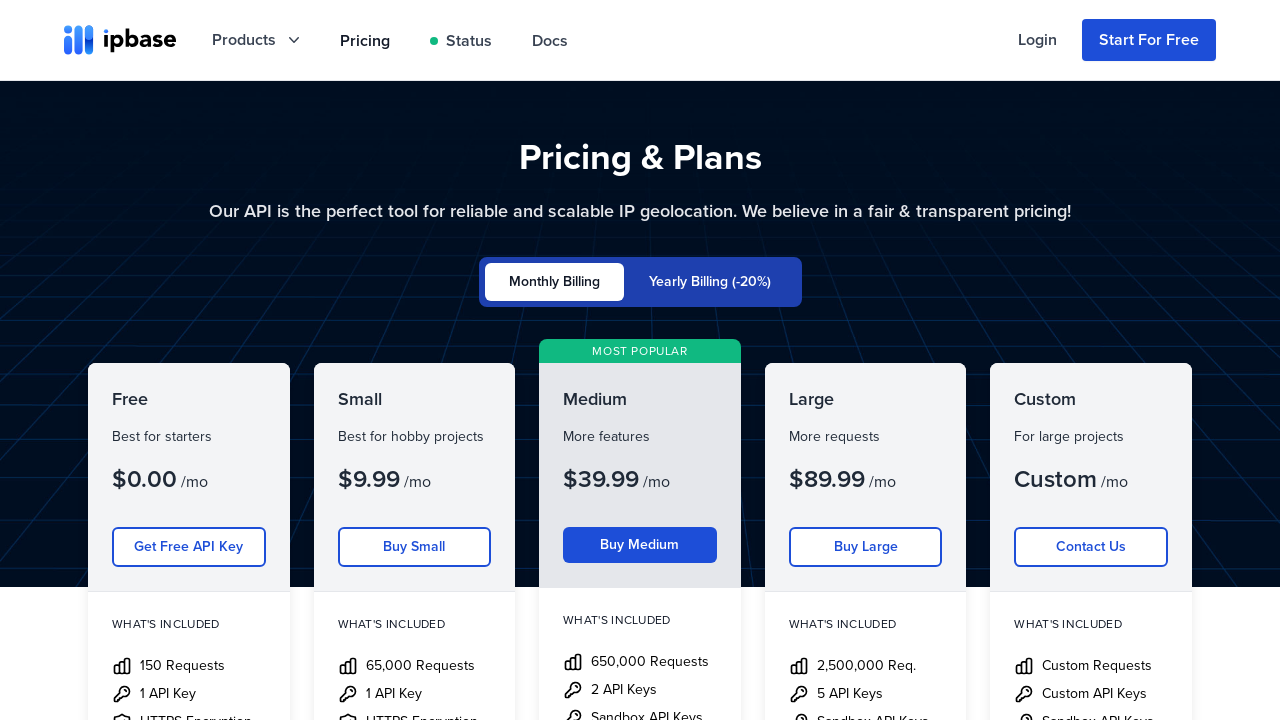

Pricing page buttons loaded successfully
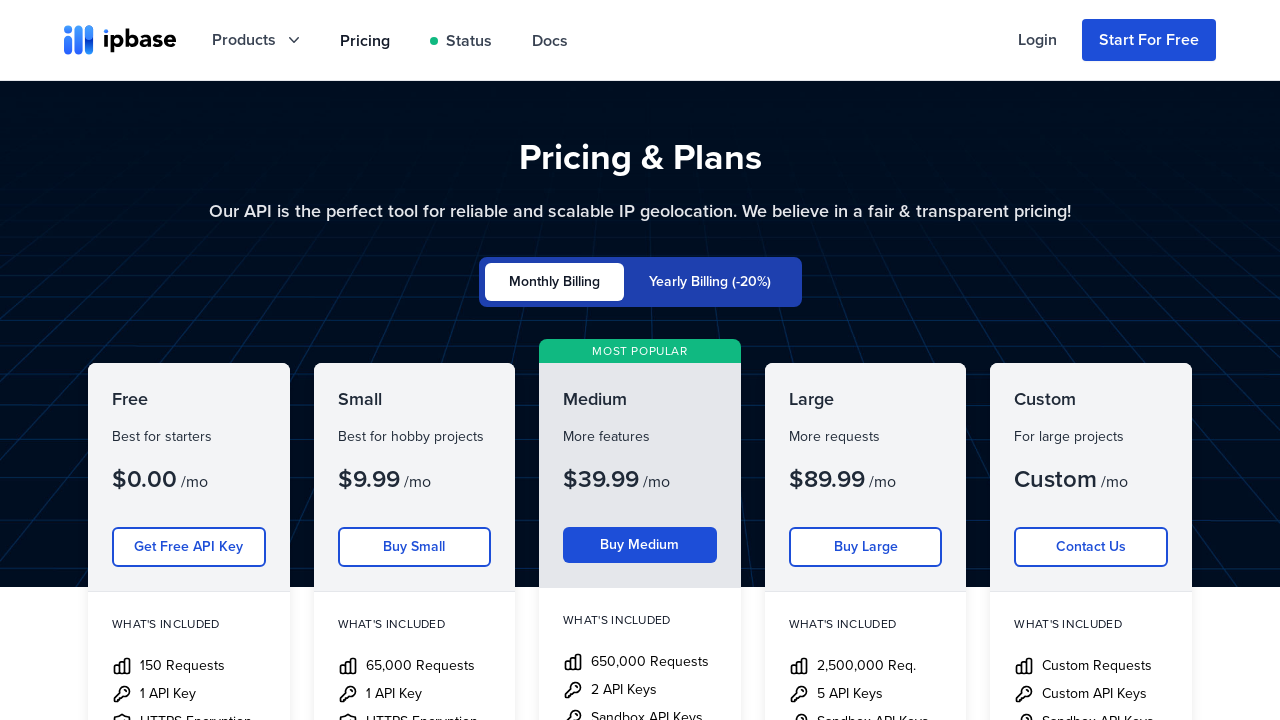

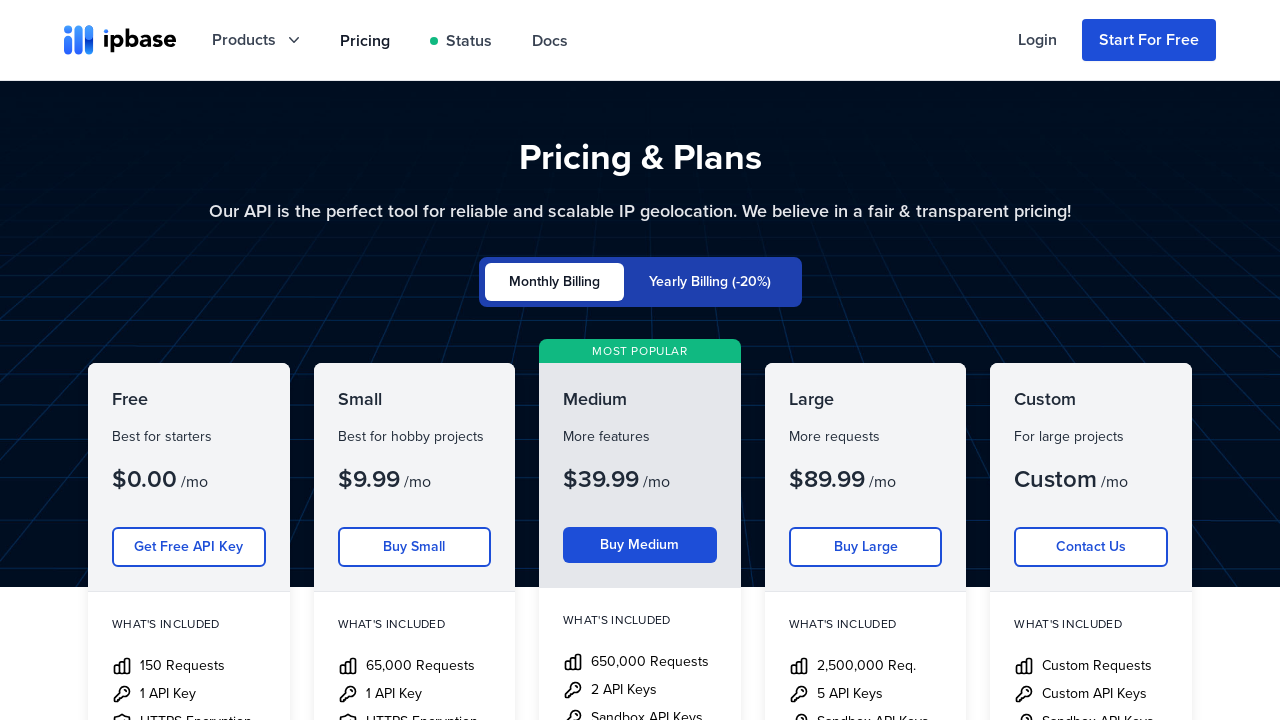